Tests basic mouse click functionality by navigating to the Selenium mouse interaction test page and clicking on a button element to trigger a result.

Starting URL: https://www.selenium.dev/selenium/web/mouse_interaction.html

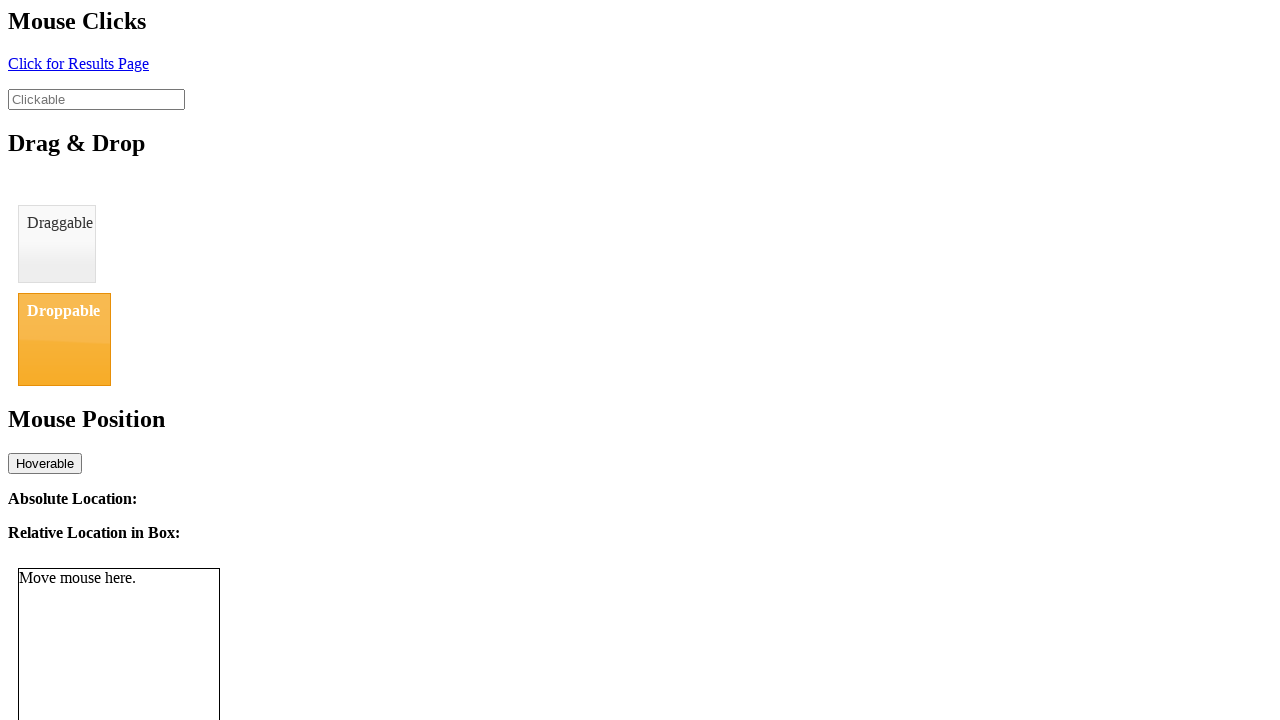

Navigated to Selenium mouse interaction test page
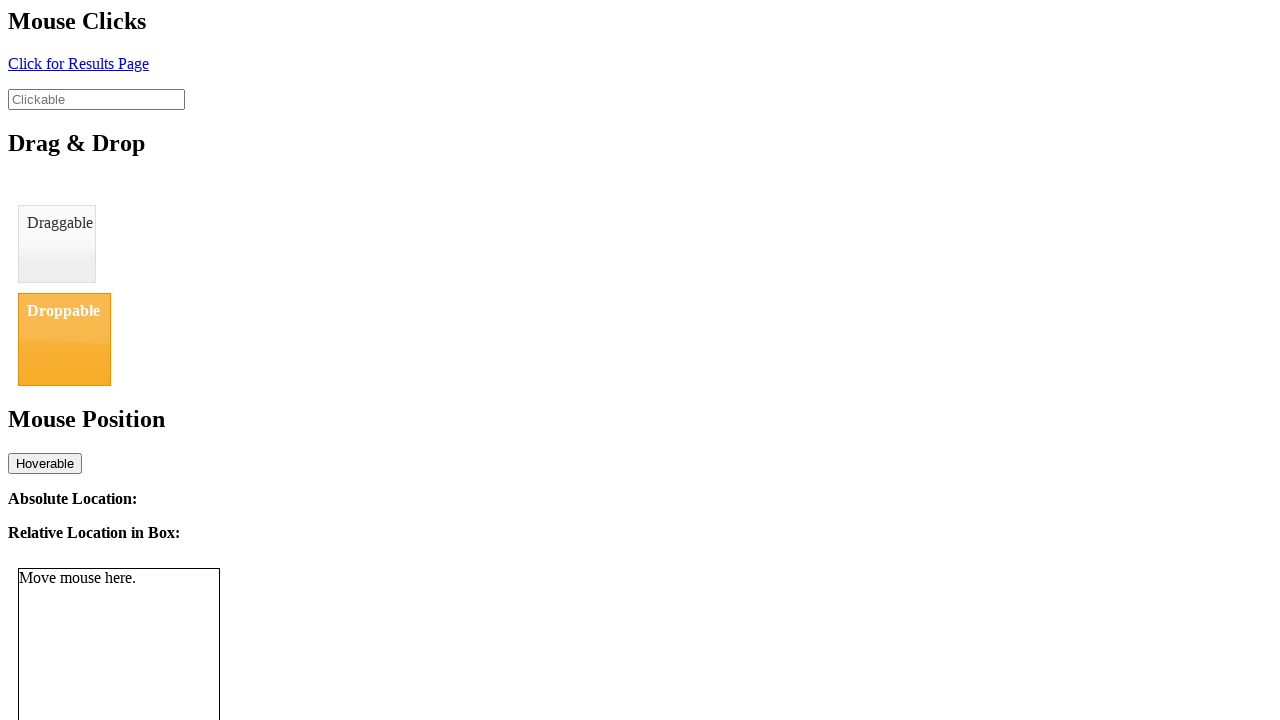

Clicked on the button element with id 'click' to trigger result at (78, 63) on #click
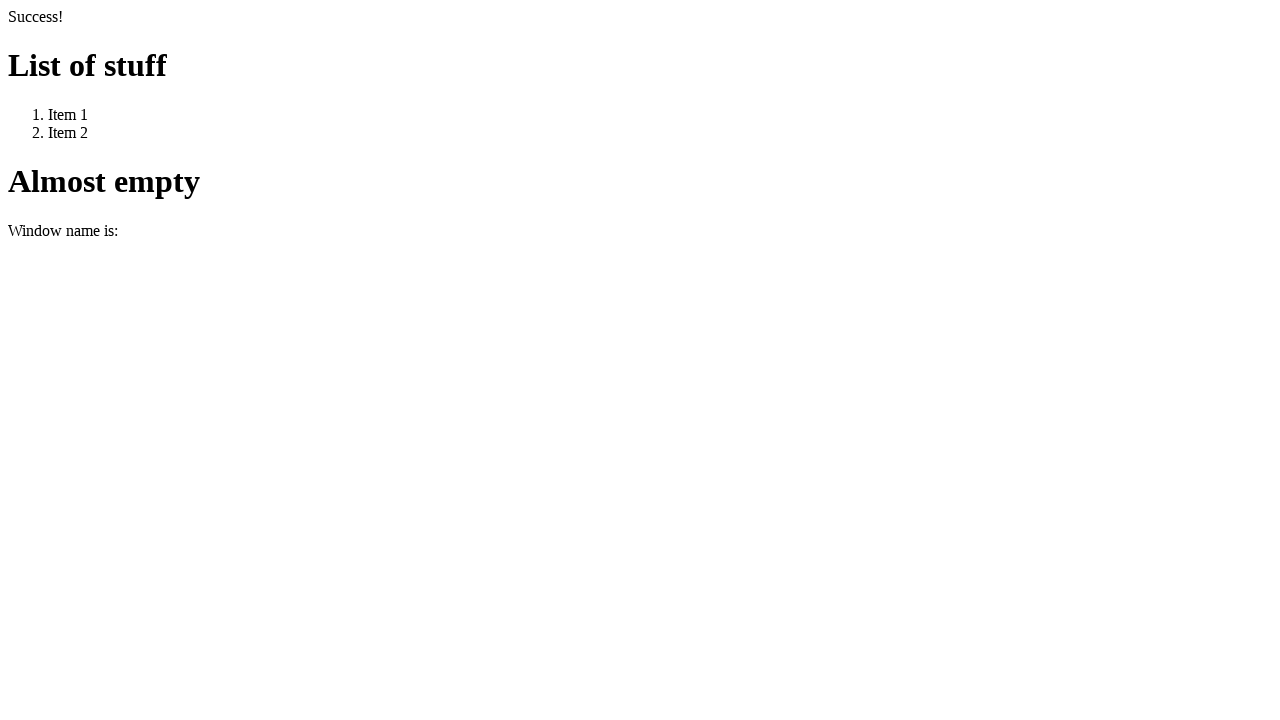

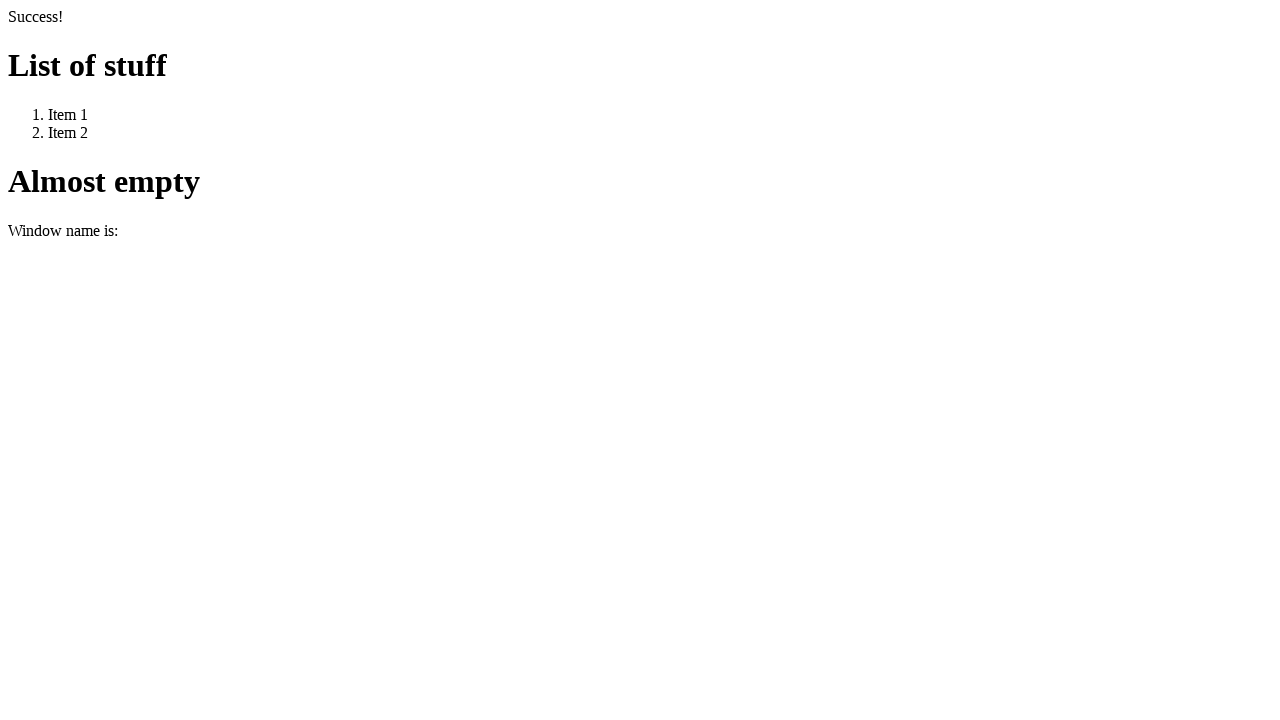